Tests right-click functionality on a sortable list element by performing a right-click on the "One" item in the list

Starting URL: https://demoqa.com/sortable

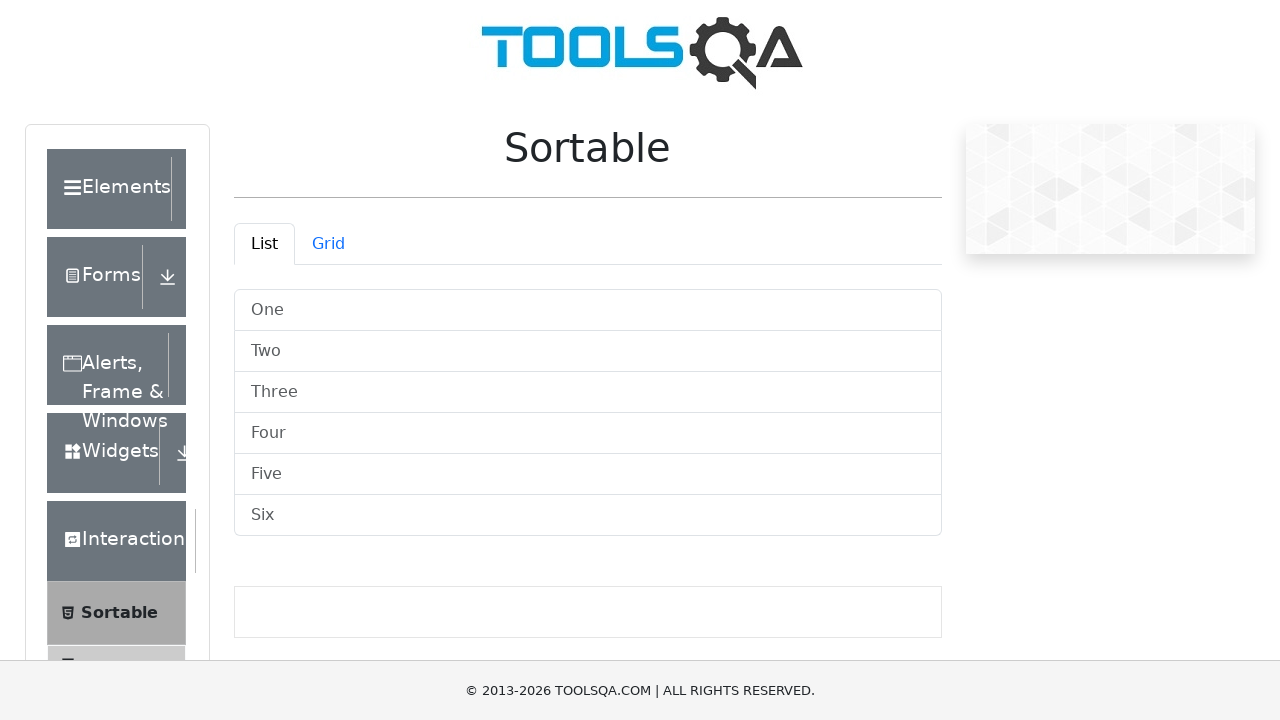

Navigated to sortable list demo page
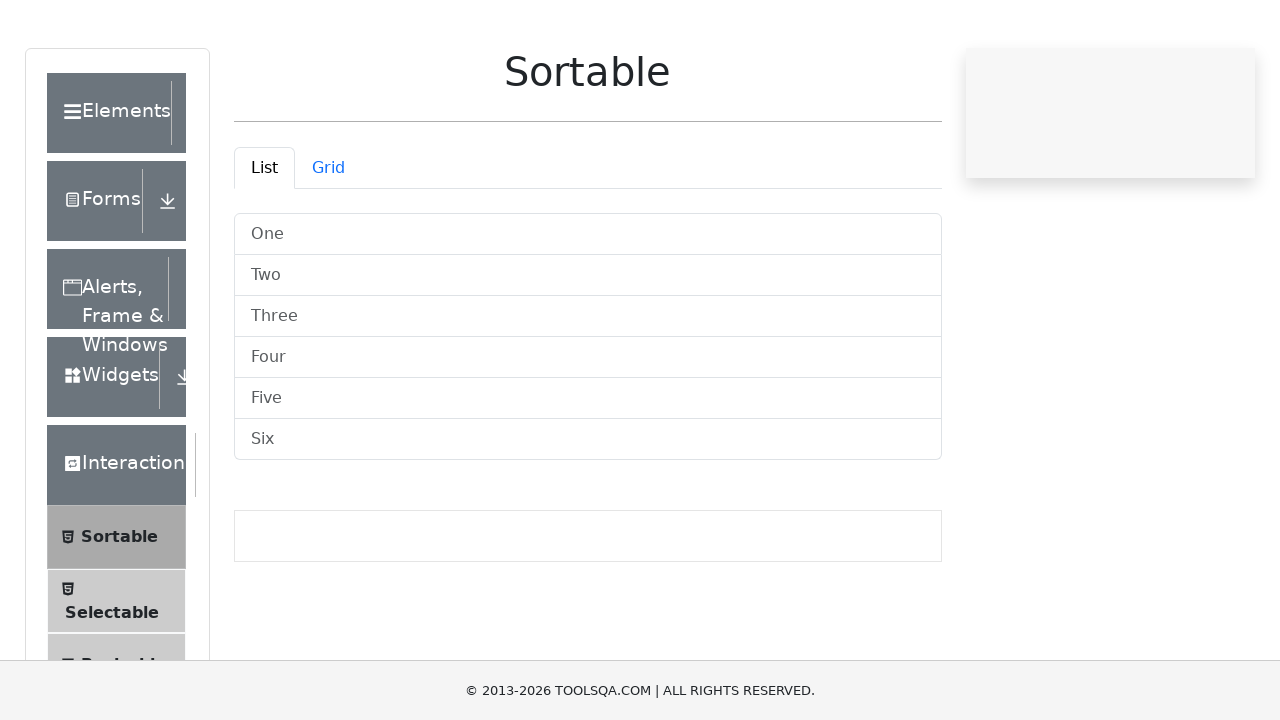

Right-clicked on the 'One' item in the sortable list at (588, 310) on //div[@id="demo-tabpane-list"]//div[text()="One"]
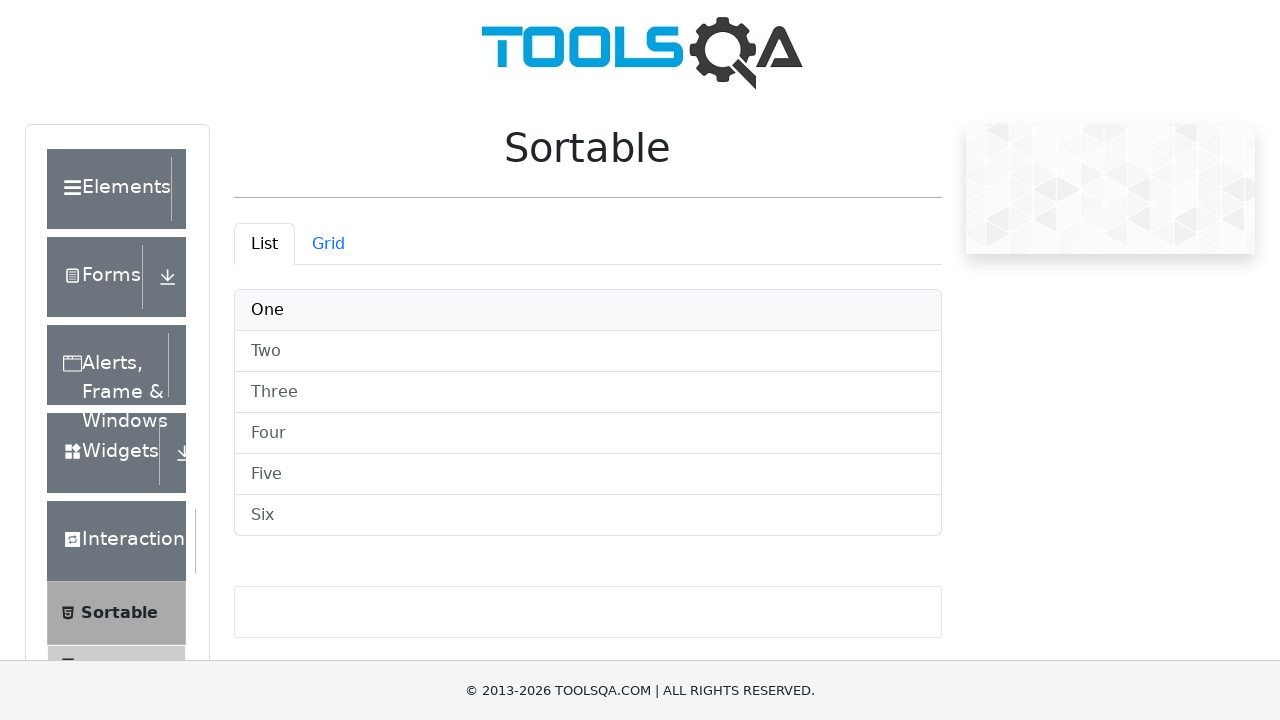

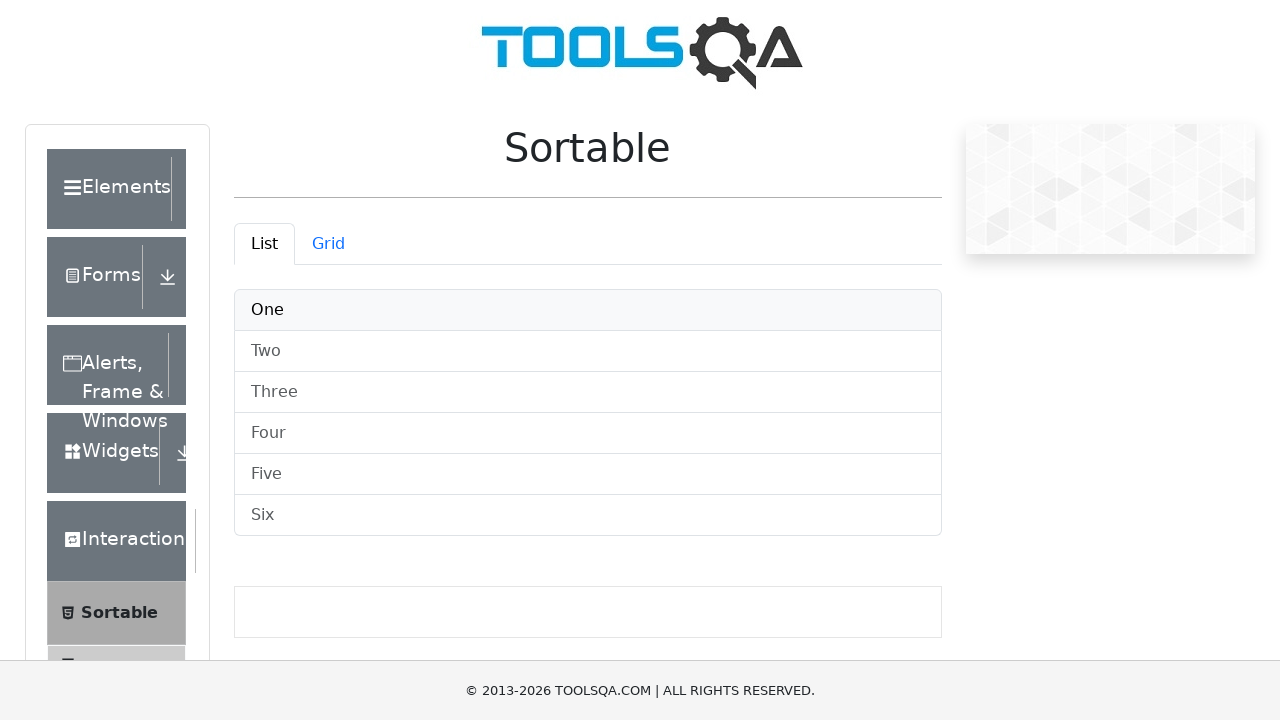